Tests hover functionality by hovering over an image and verifying hidden content becomes visible

Starting URL: https://the-internet.herokuapp.com/hovers

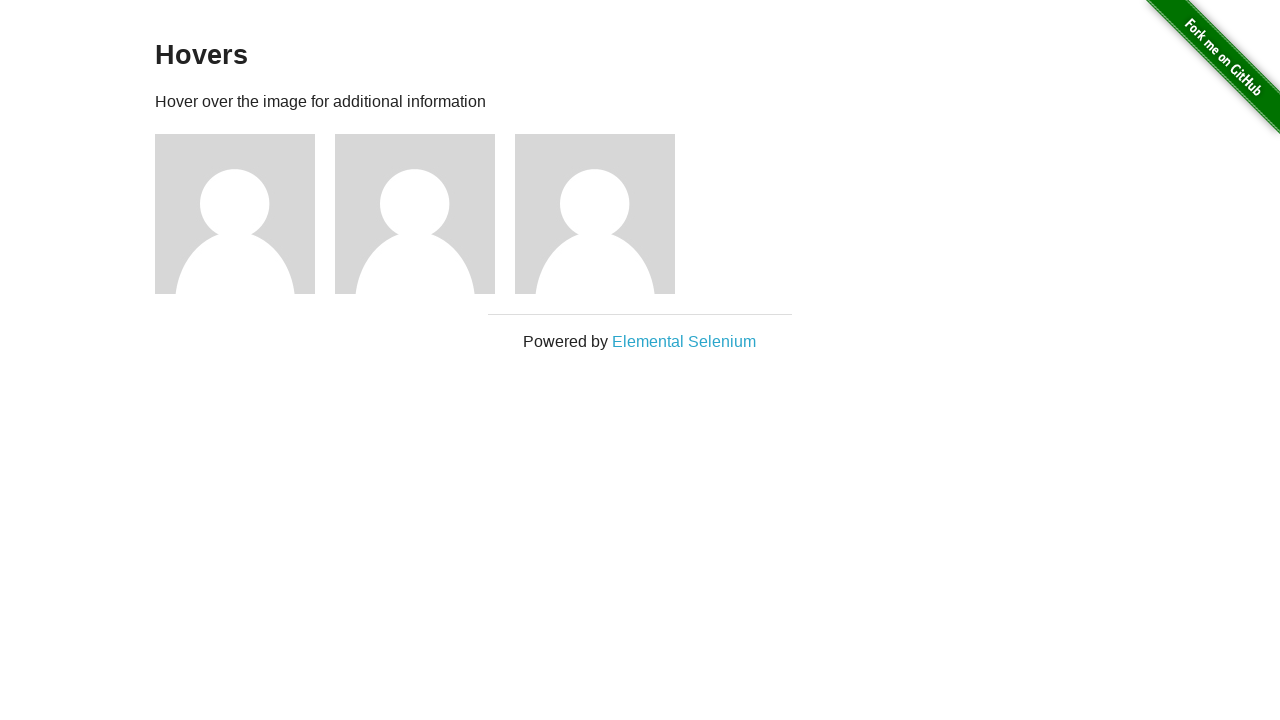

Waited for page to load (networkidle)
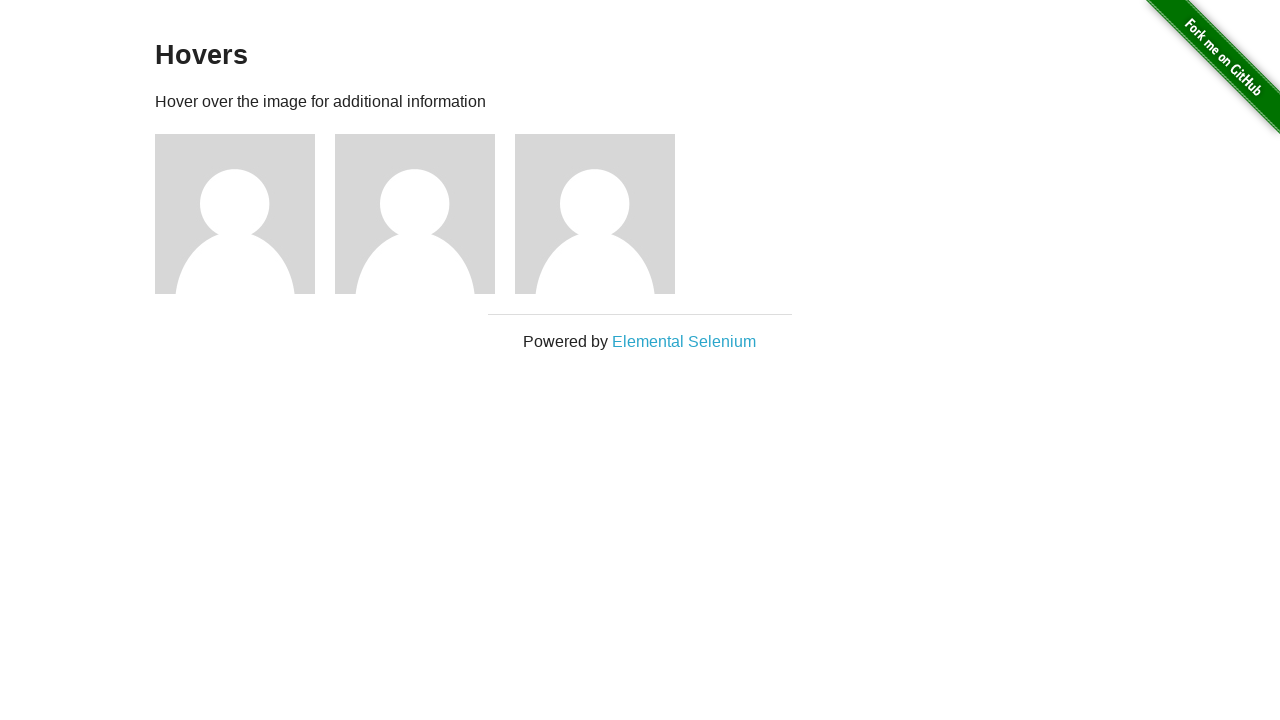

Verified user info is not visible before hover
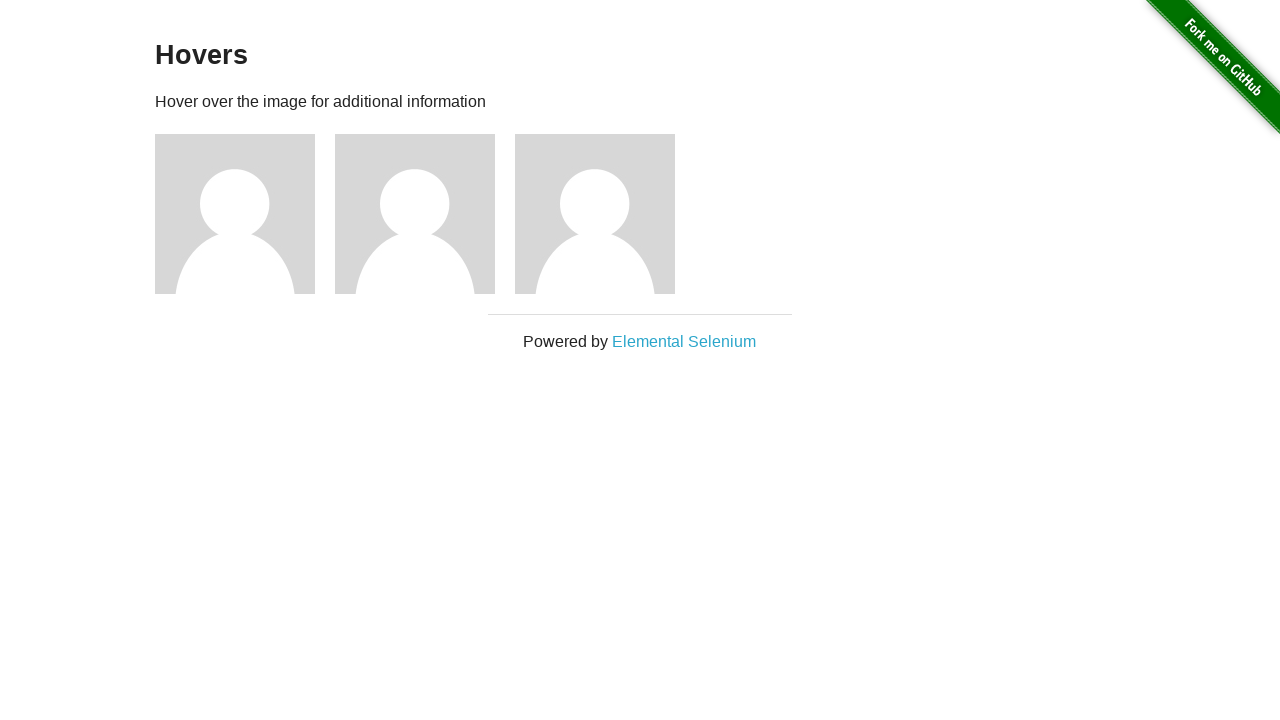

Hovered over the first figure image at (235, 214) on div.figure:nth-child(3) > img:nth-child(1)
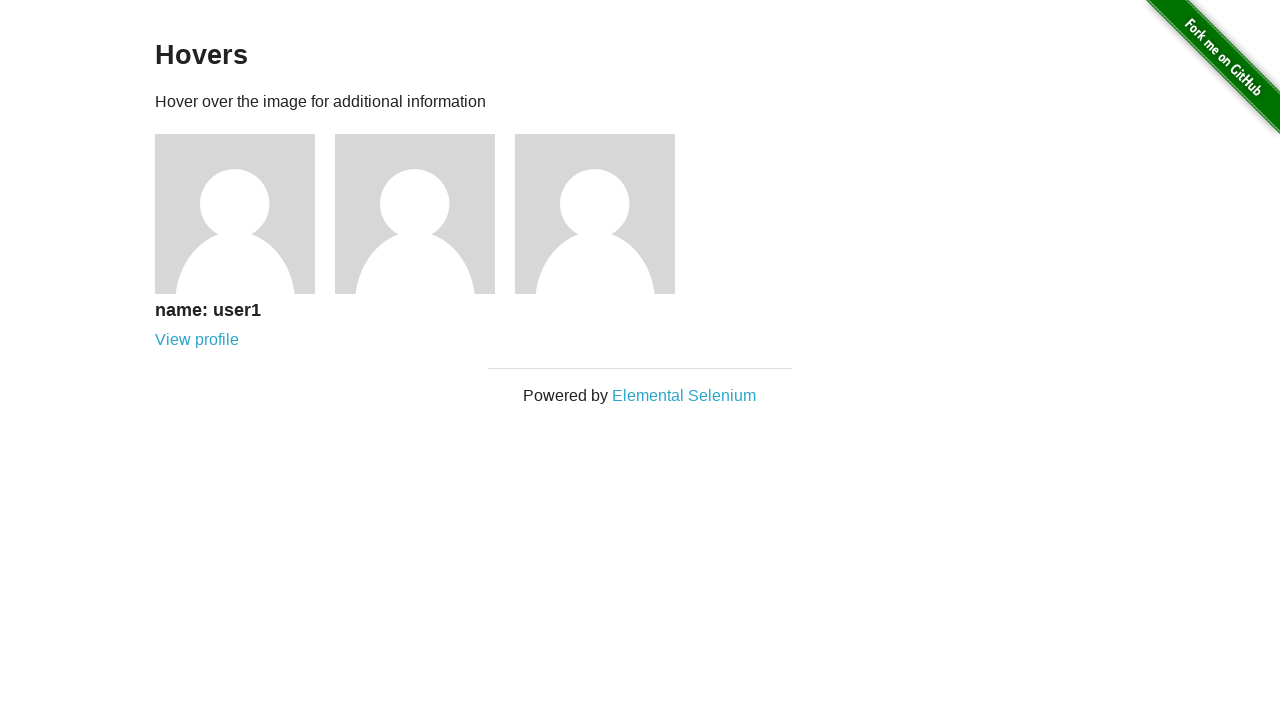

Verified user info is now visible after hover
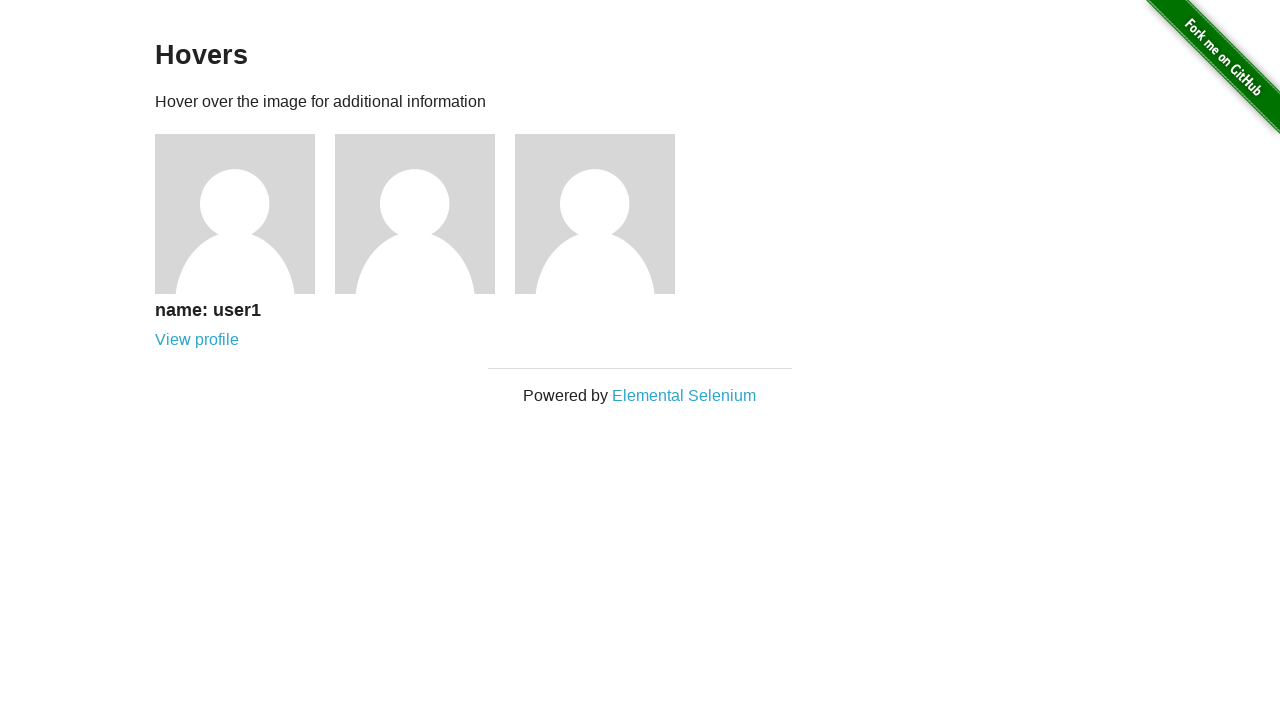

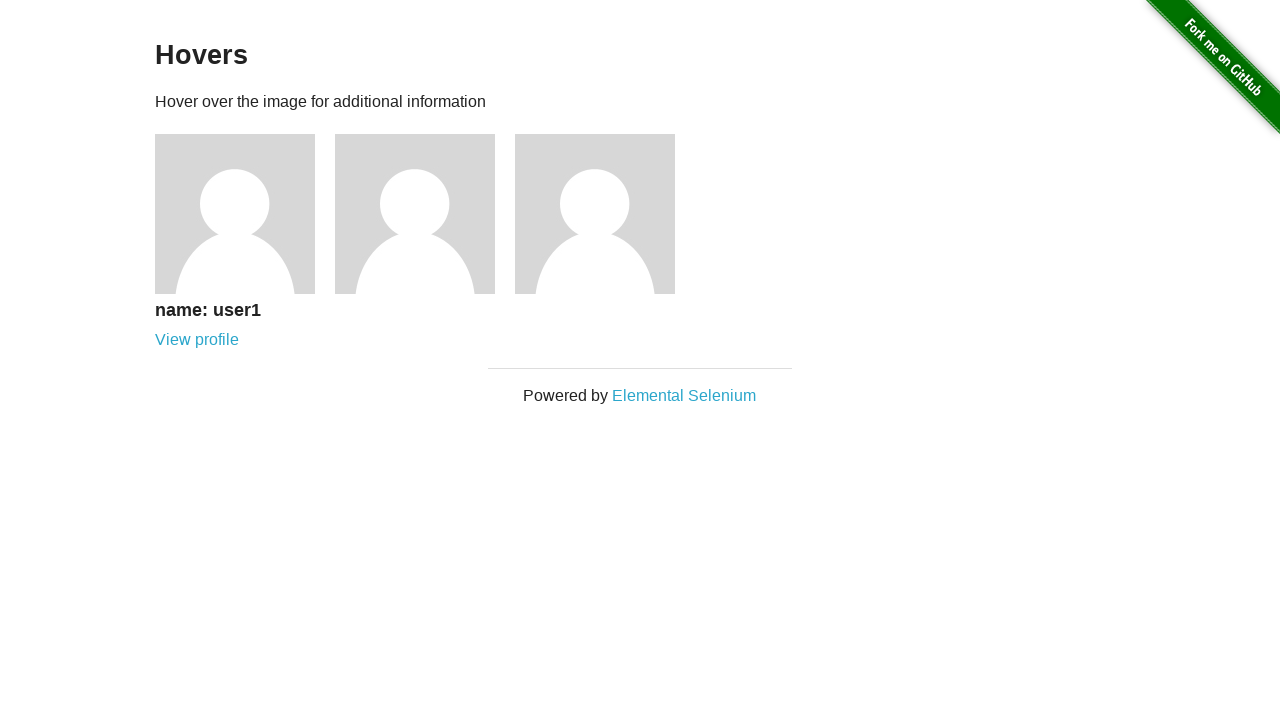